Tests static dropdown functionality by selecting currency options using different methods: by index and by value. The test selects multiple currency options from a dropdown menu.

Starting URL: https://rahulshettyacademy.com/dropdownsPractise/

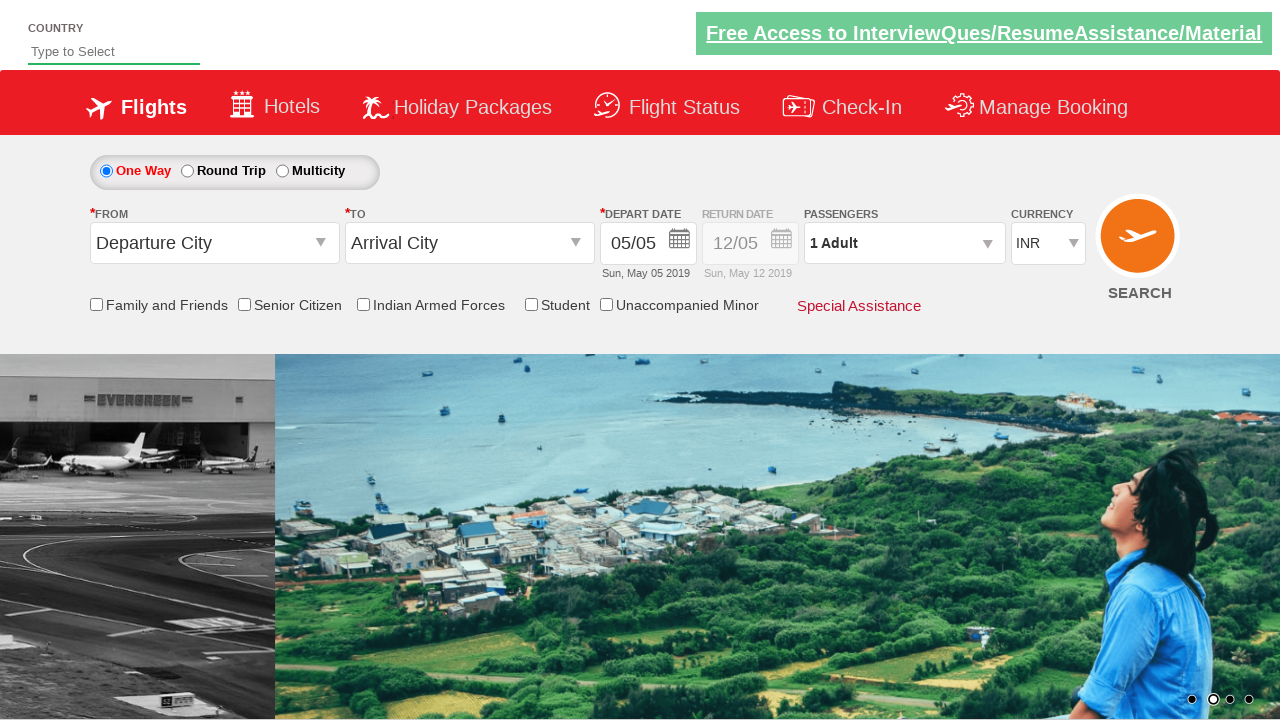

Selected currency dropdown option at index 3 on #ctl00_mainContent_DropDownListCurrency
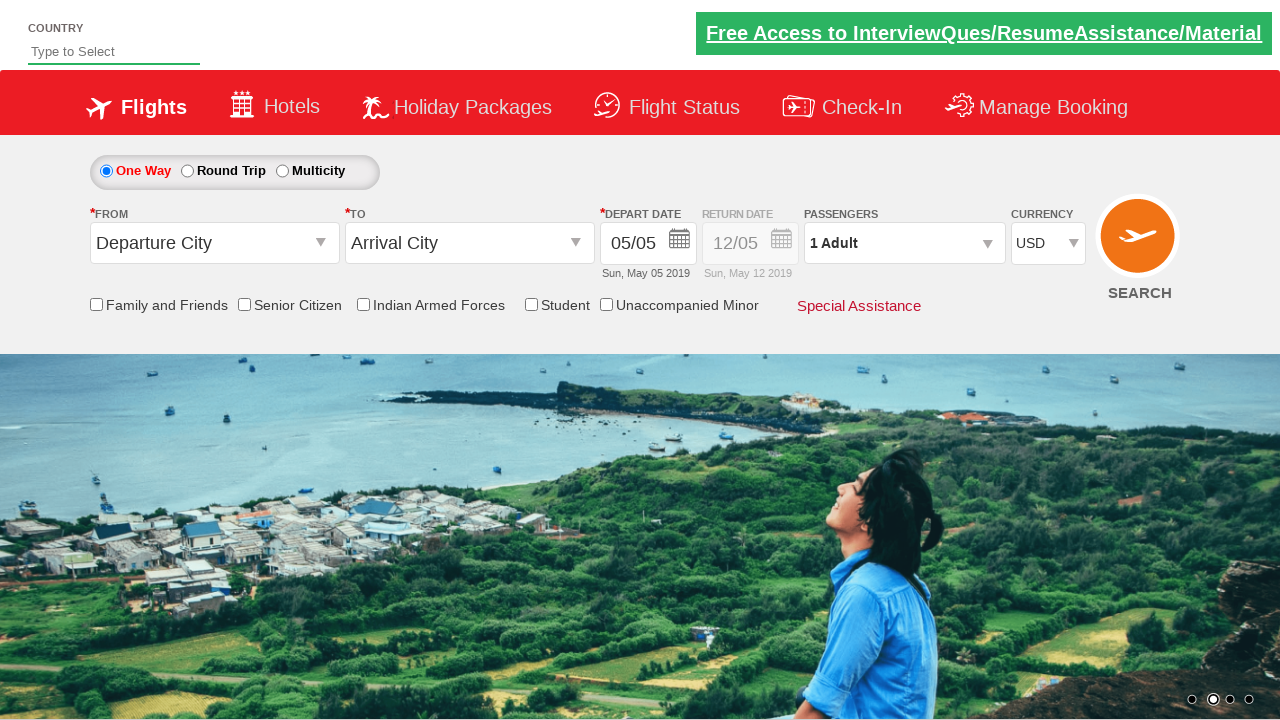

Selected AED currency from dropdown on #ctl00_mainContent_DropDownListCurrency
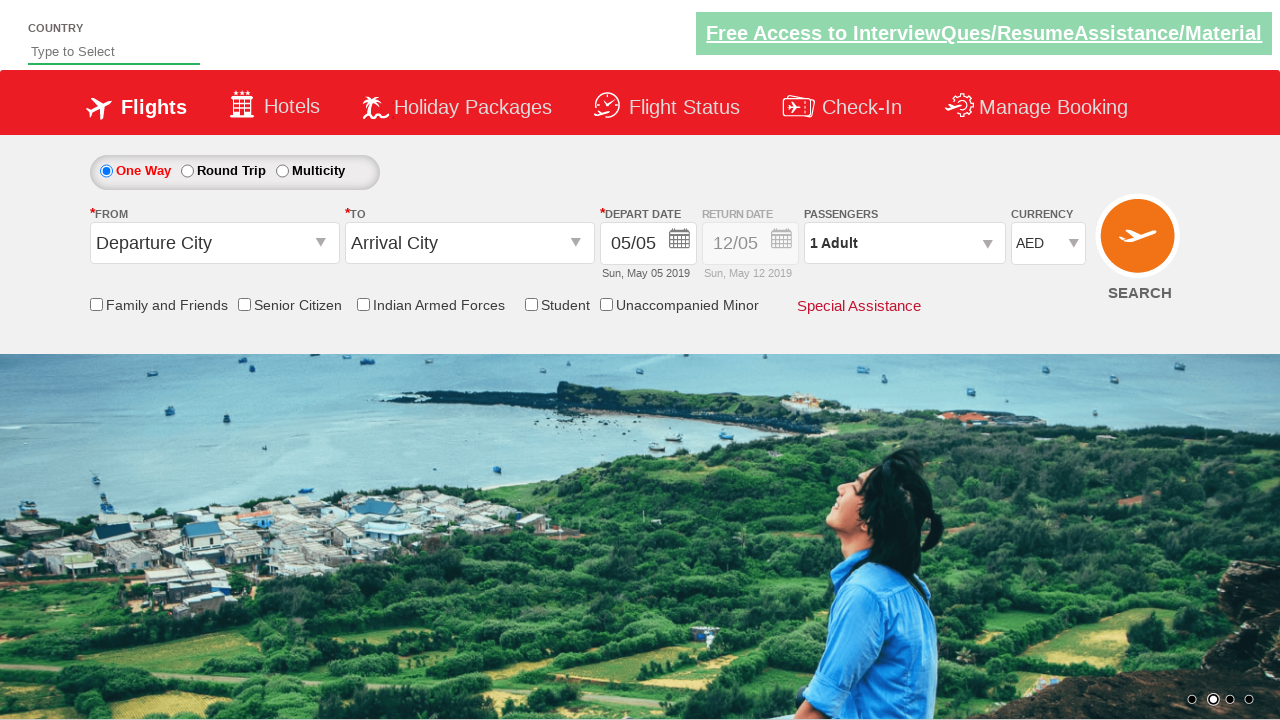

Selected INR currency from dropdown on #ctl00_mainContent_DropDownListCurrency
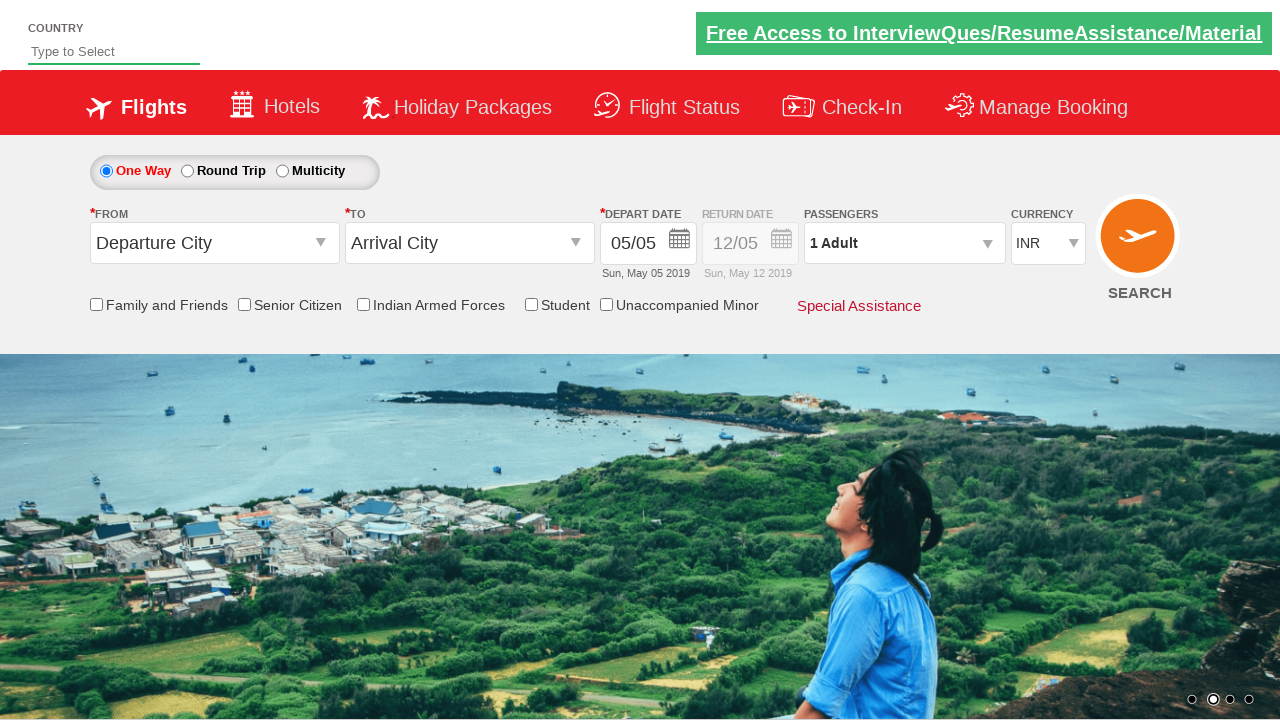

Verified that INR is the selected dropdown value
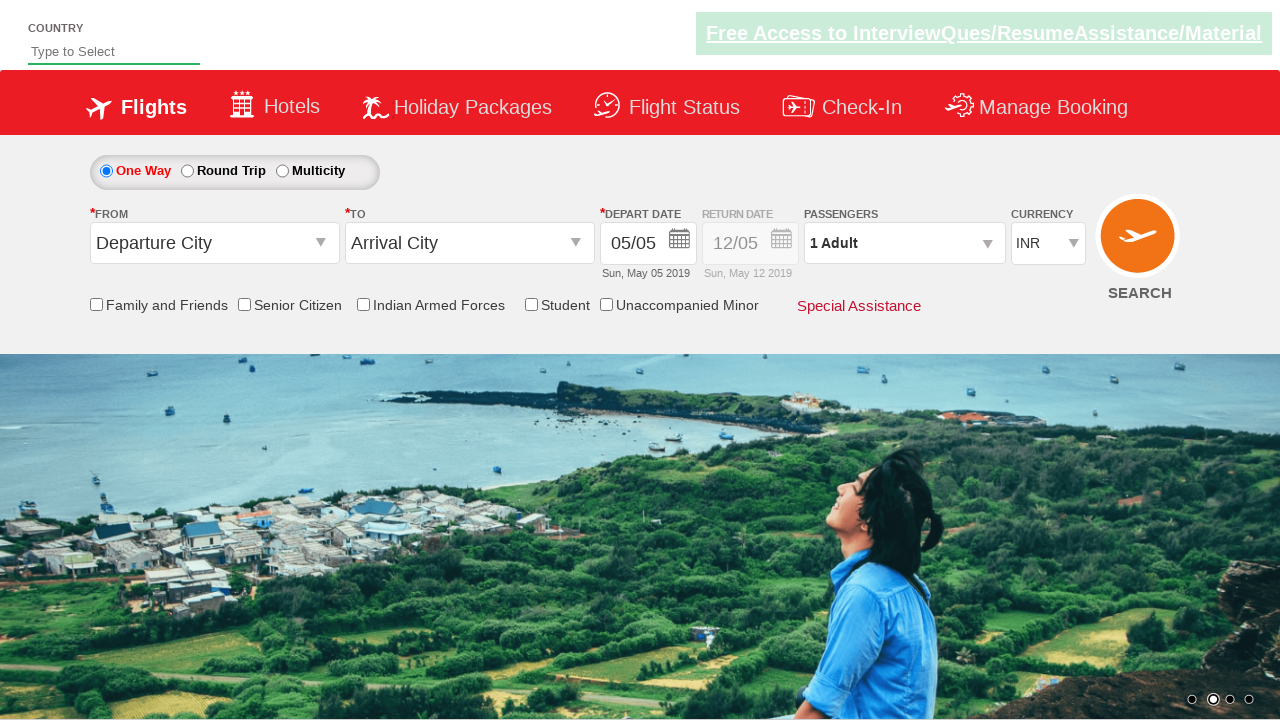

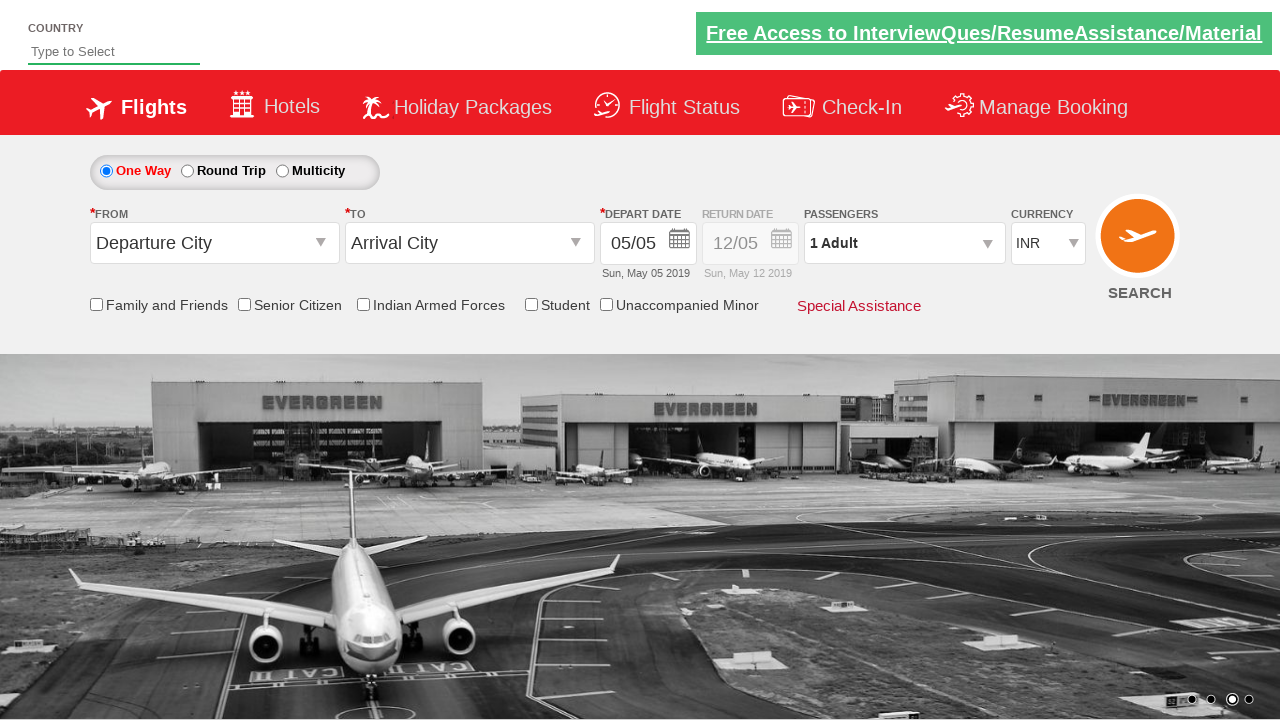